Tests a math challenge form by reading a value from the page, calculating the result using a mathematical formula (log of absolute value of 12*sin(x)), filling in the answer, selecting a checkbox and radio button, then submitting the form.

Starting URL: https://suninjuly.github.io/math.html

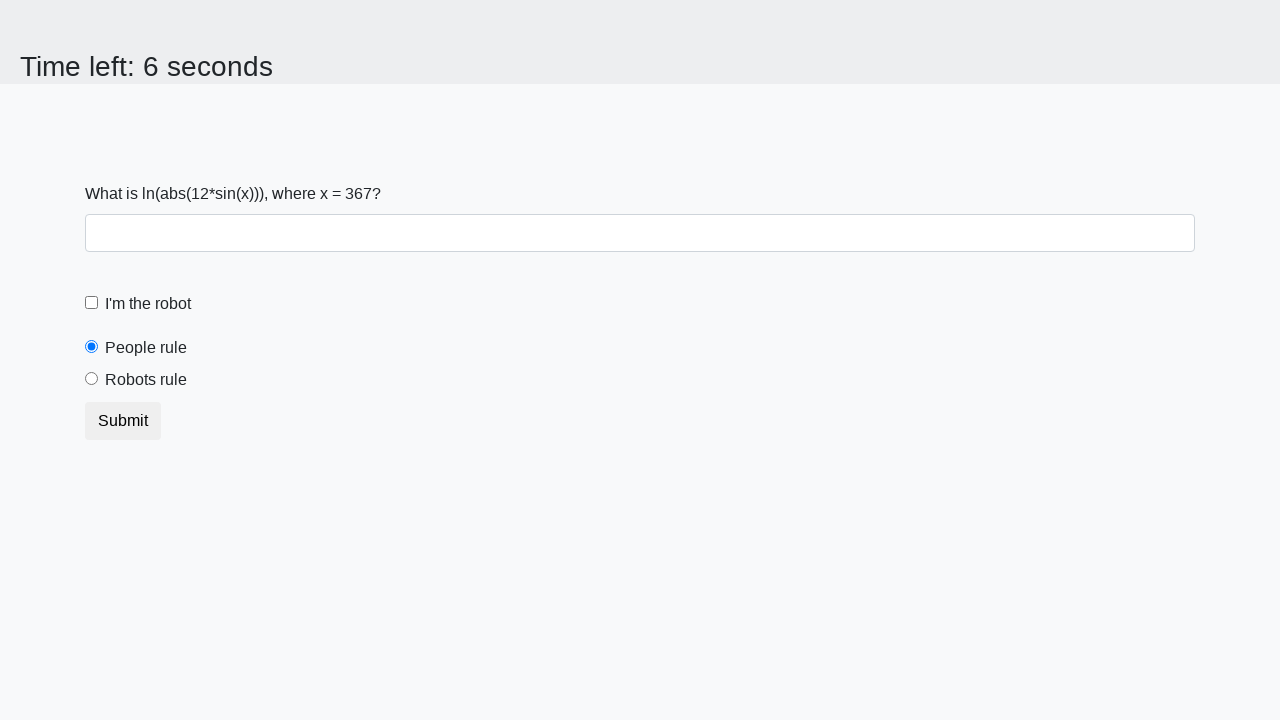

Read x value from #input_value element
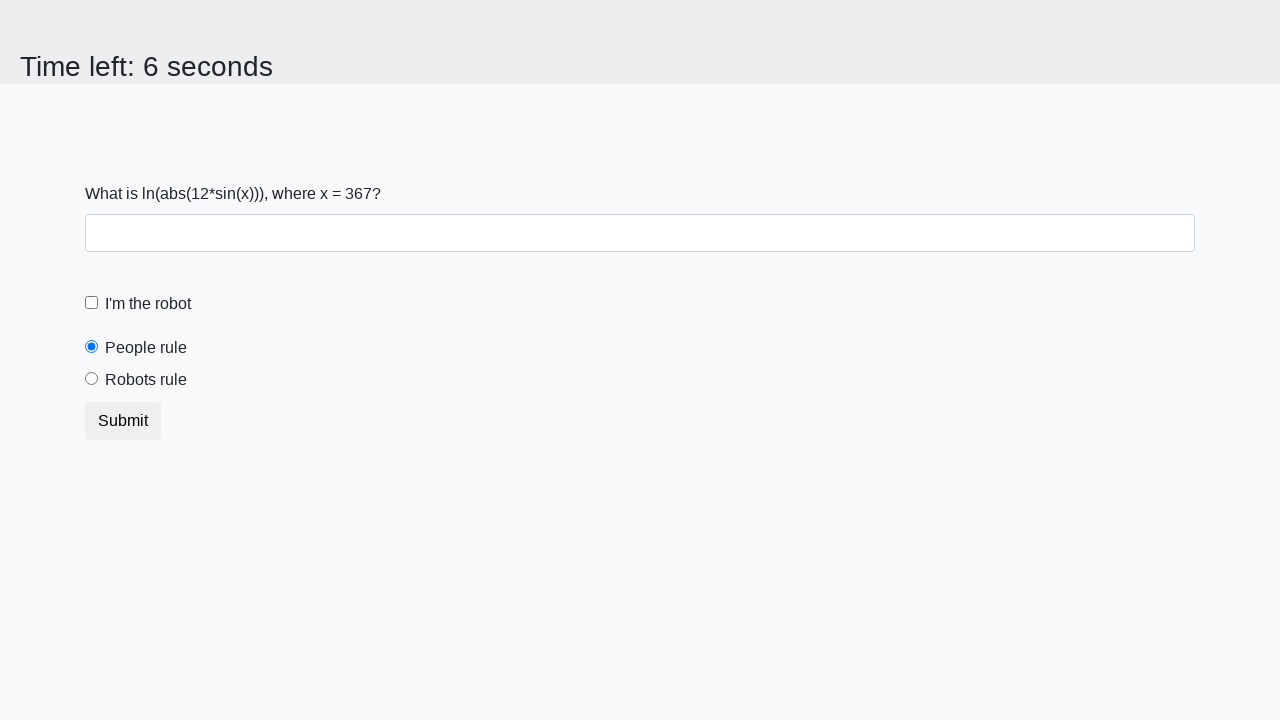

Calculated answer using formula: log(abs(12*sin(367))) = 1.8623064291000058
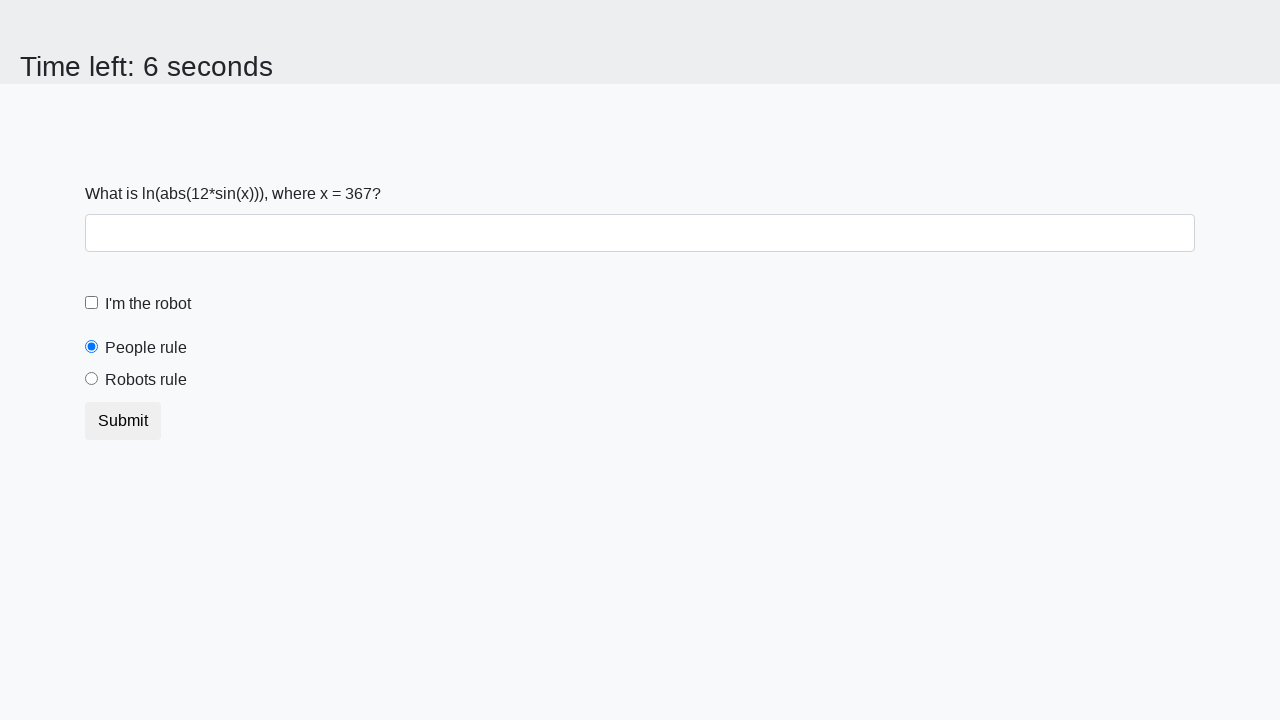

Filled answer field with calculated value: 1.8623064291000058 on #answer
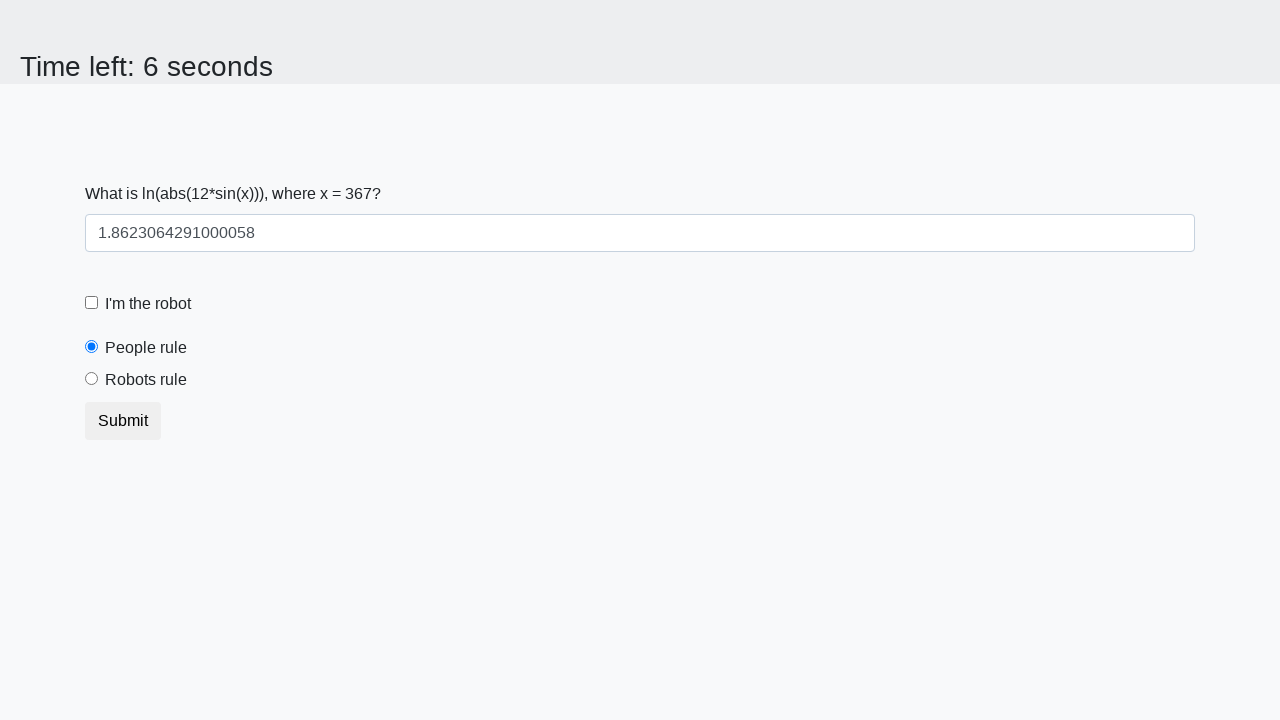

Clicked the robot checkbox at (92, 303) on #robotCheckbox
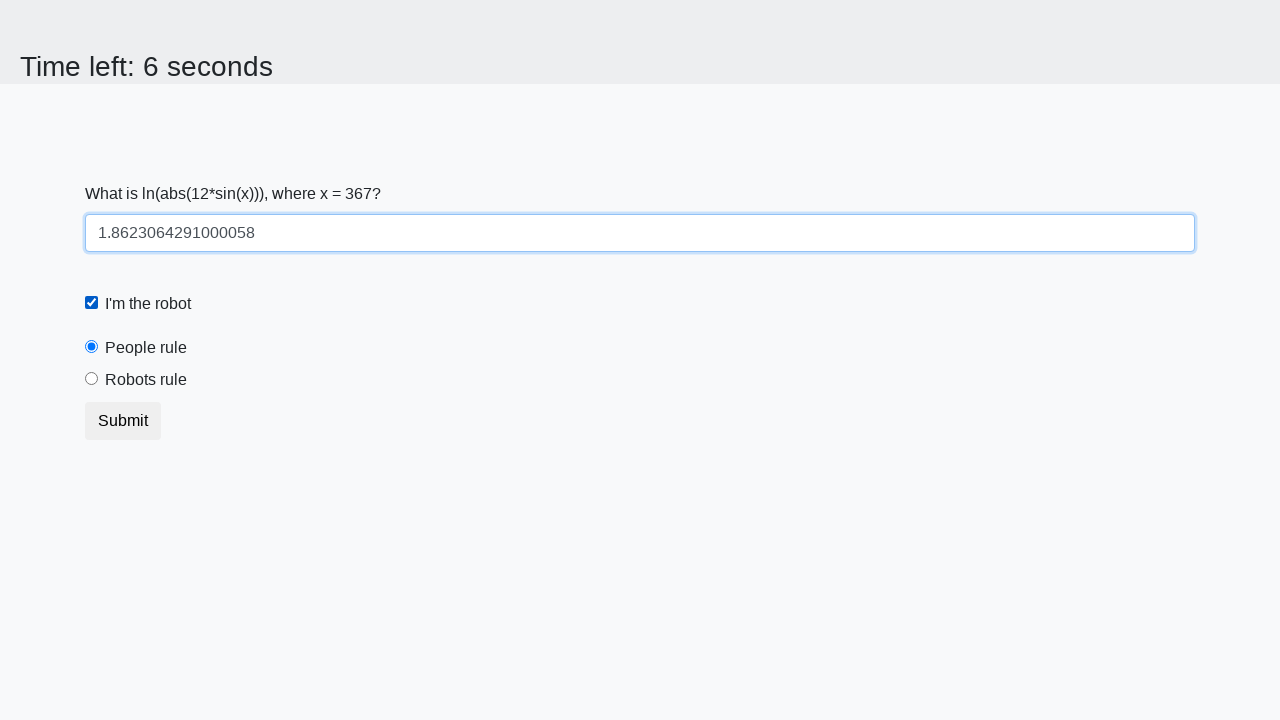

Clicked the 'robots rule' radio button at (92, 379) on #robotsRule
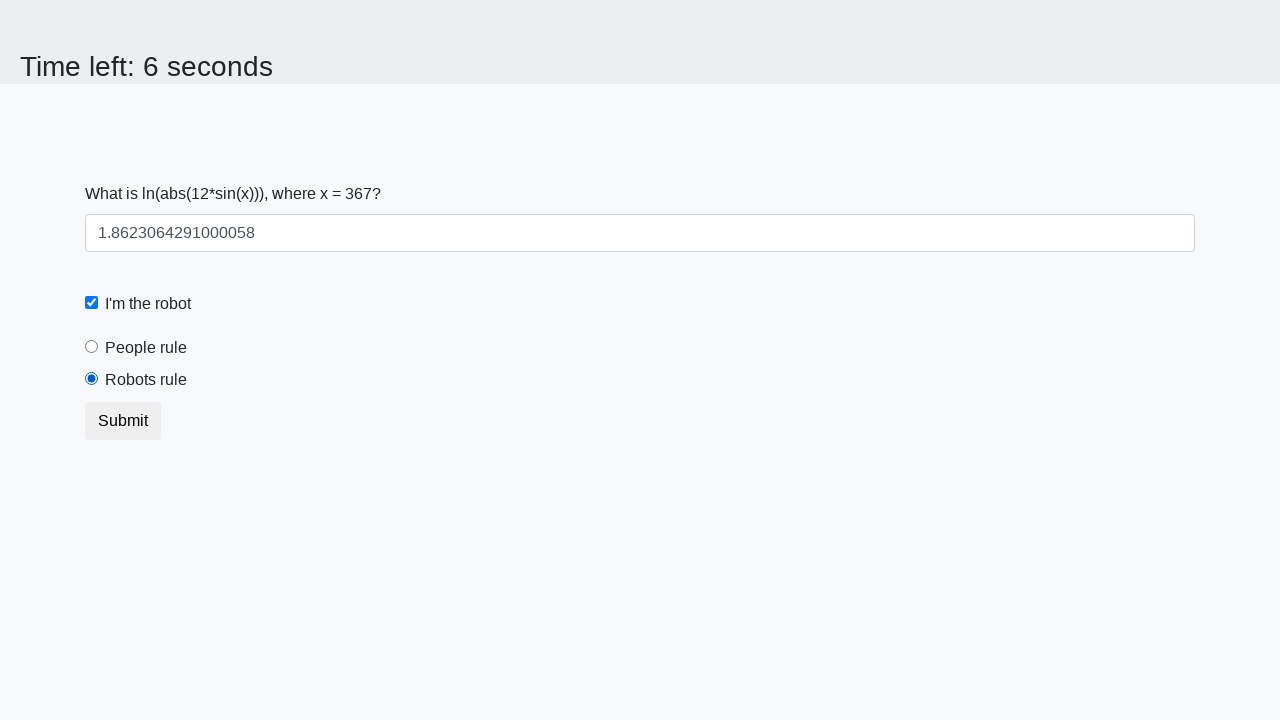

Clicked the submit button to submit the form at (123, 421) on button
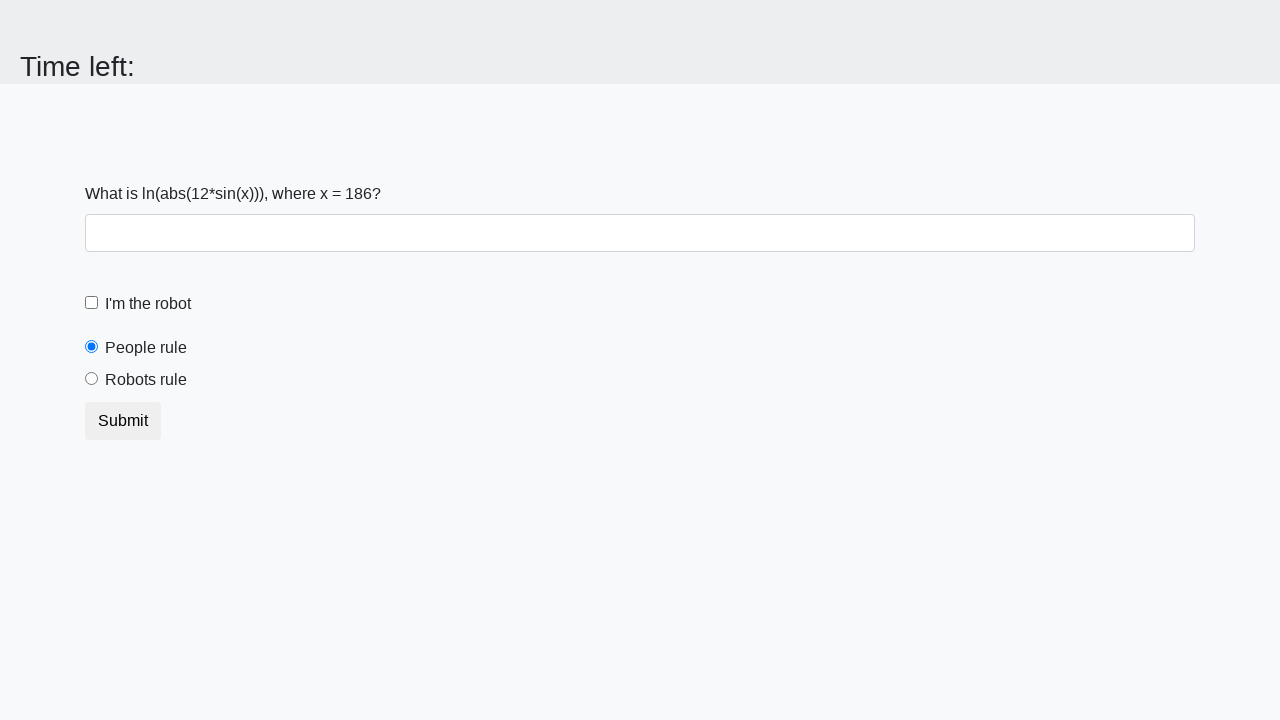

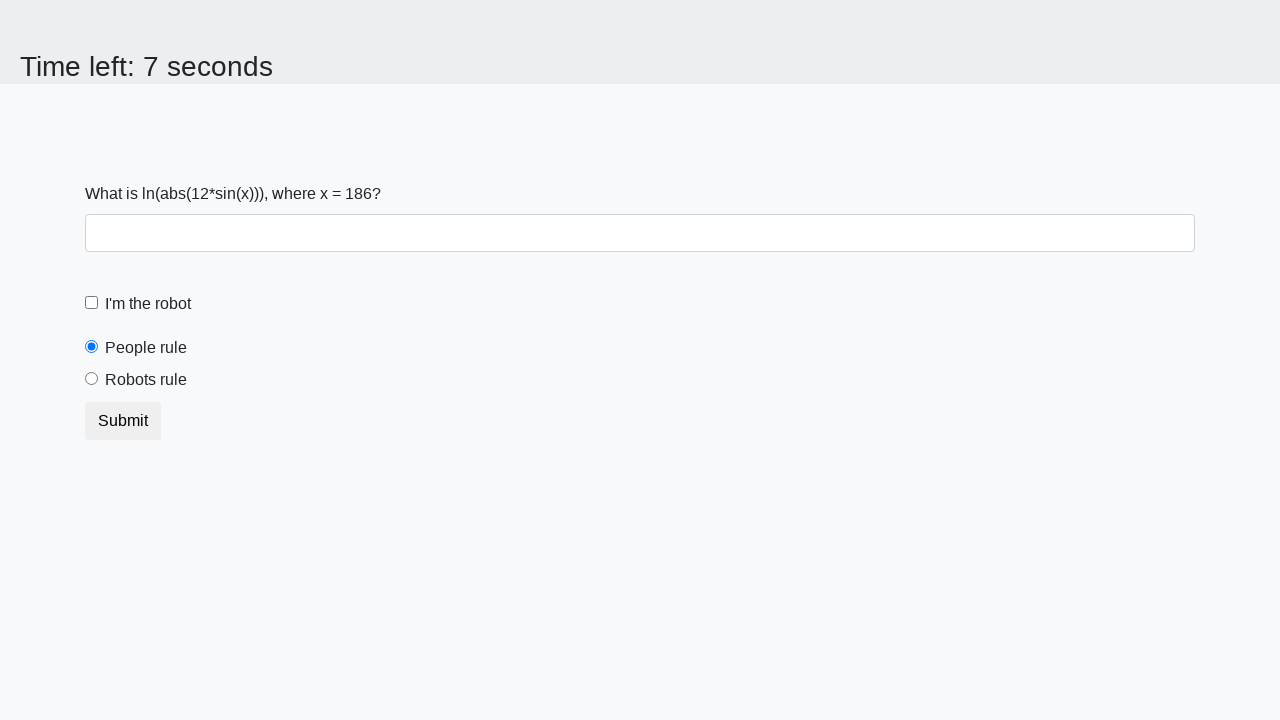